Tests hover functionality by hovering over the first avatar on the page and verifying that the caption/additional user information becomes visible.

Starting URL: http://the-internet.herokuapp.com/hovers

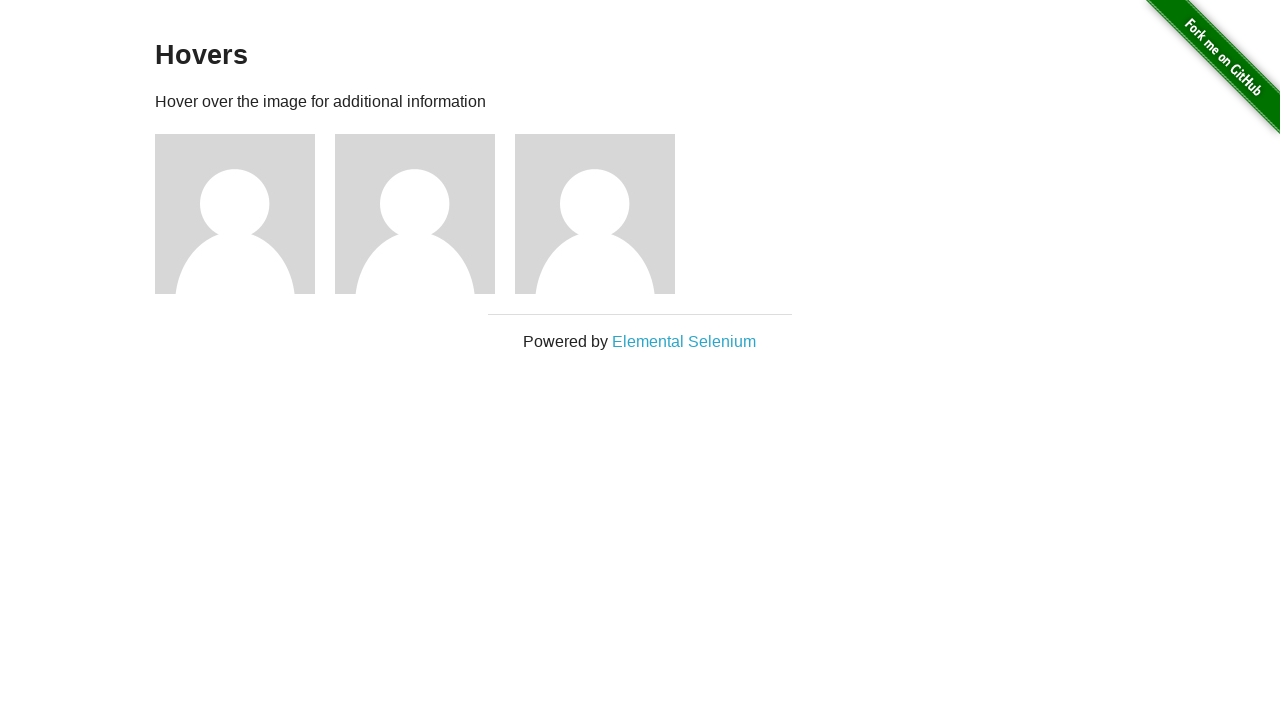

Located the first avatar element
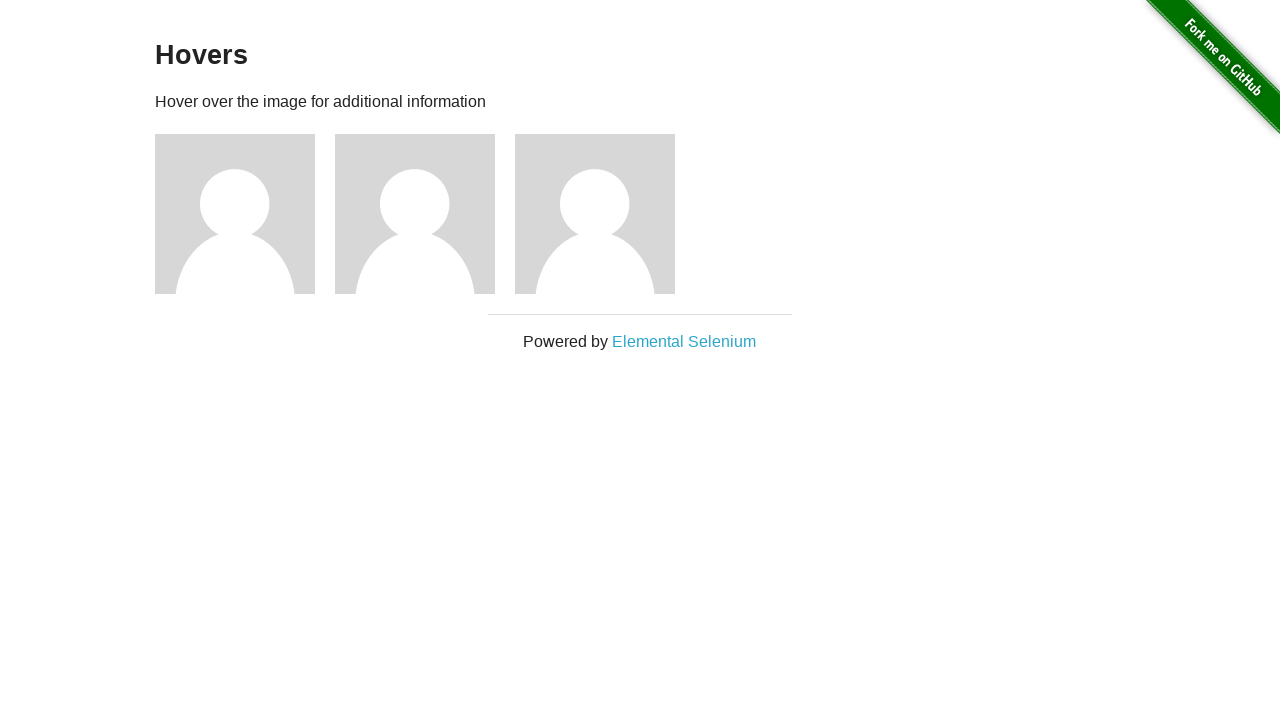

Hovered over the first avatar at (245, 214) on .figure >> nth=0
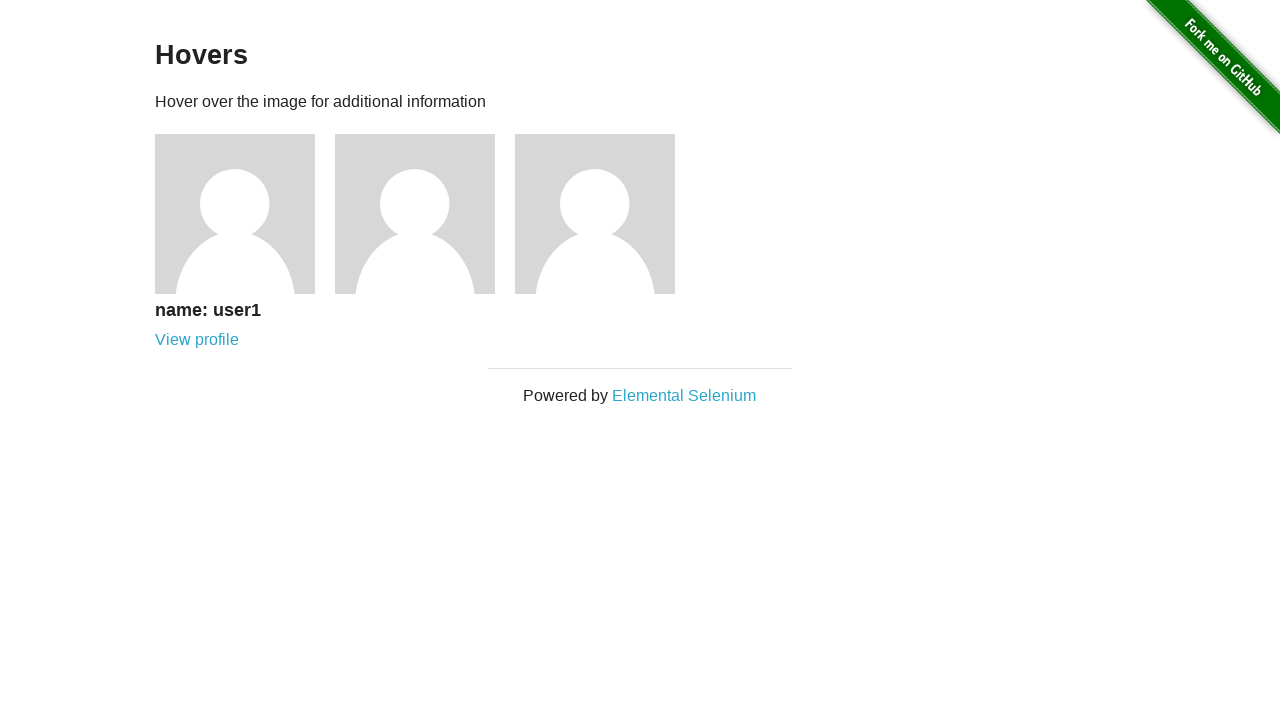

Located the caption element
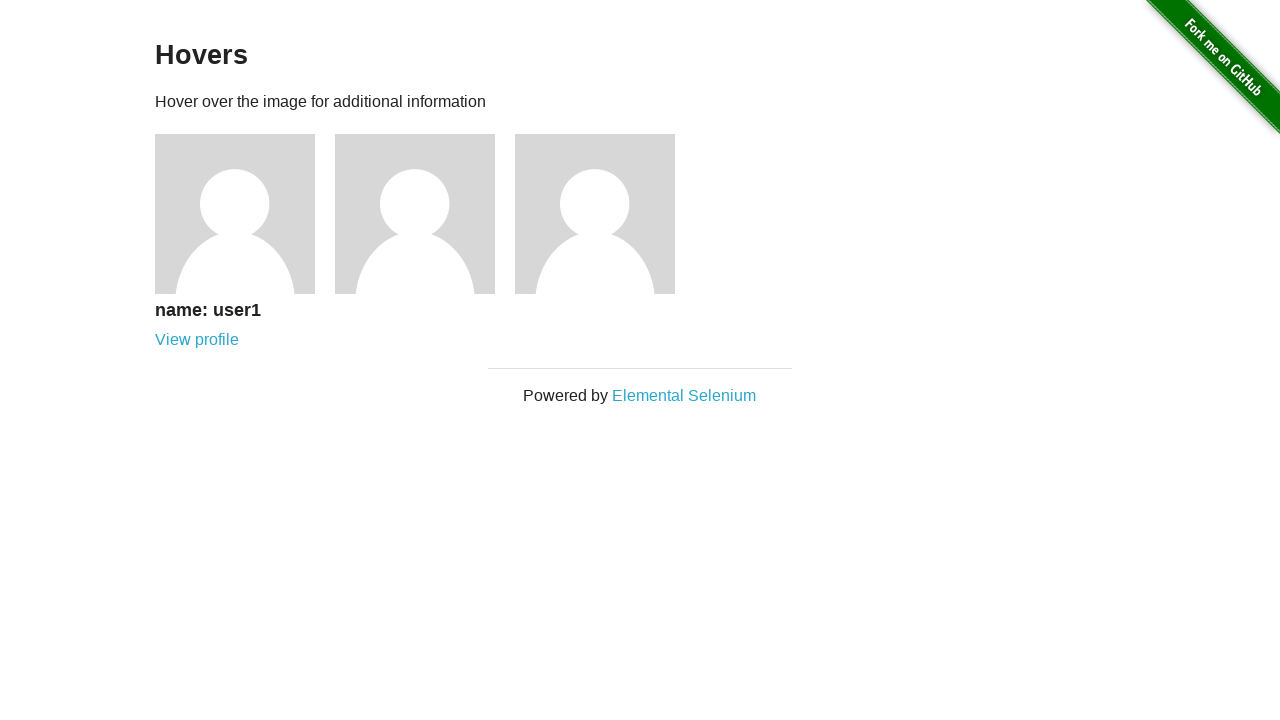

Verified that caption is visible after hover
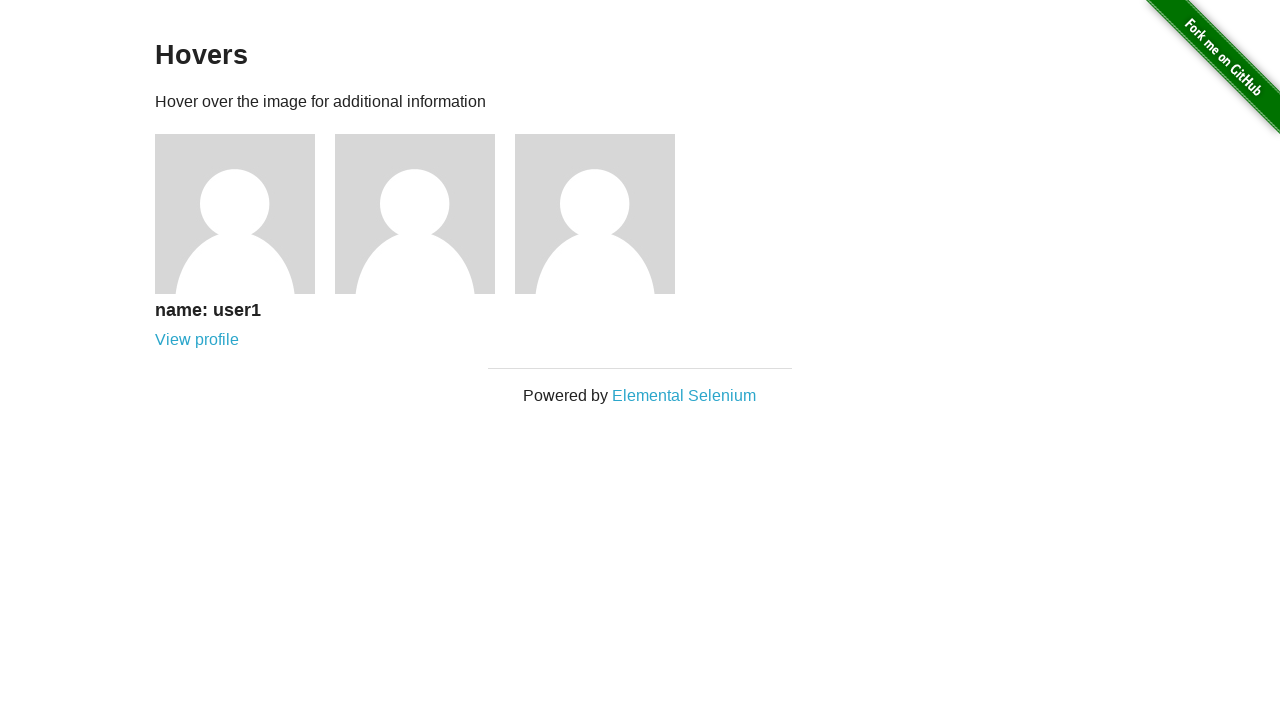

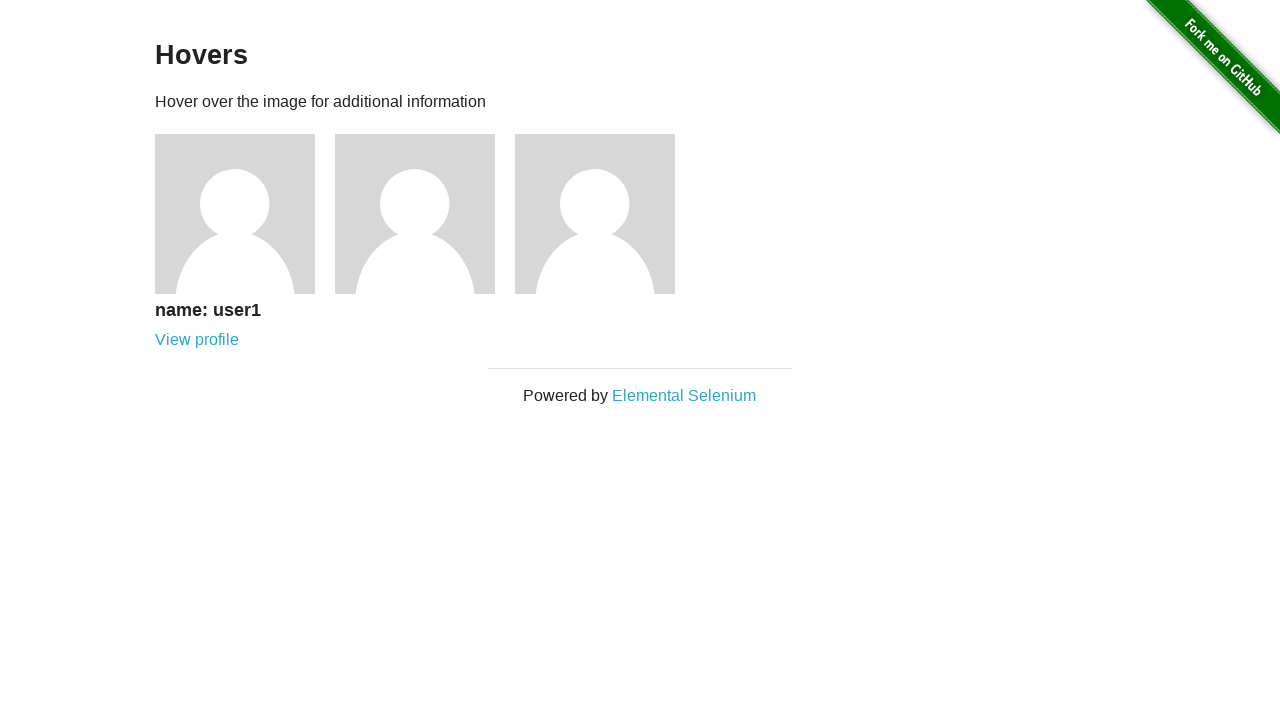